Tests drag and drop by offset coordinates from source to target position

Starting URL: https://crossbrowsertesting.github.io/drag-and-drop

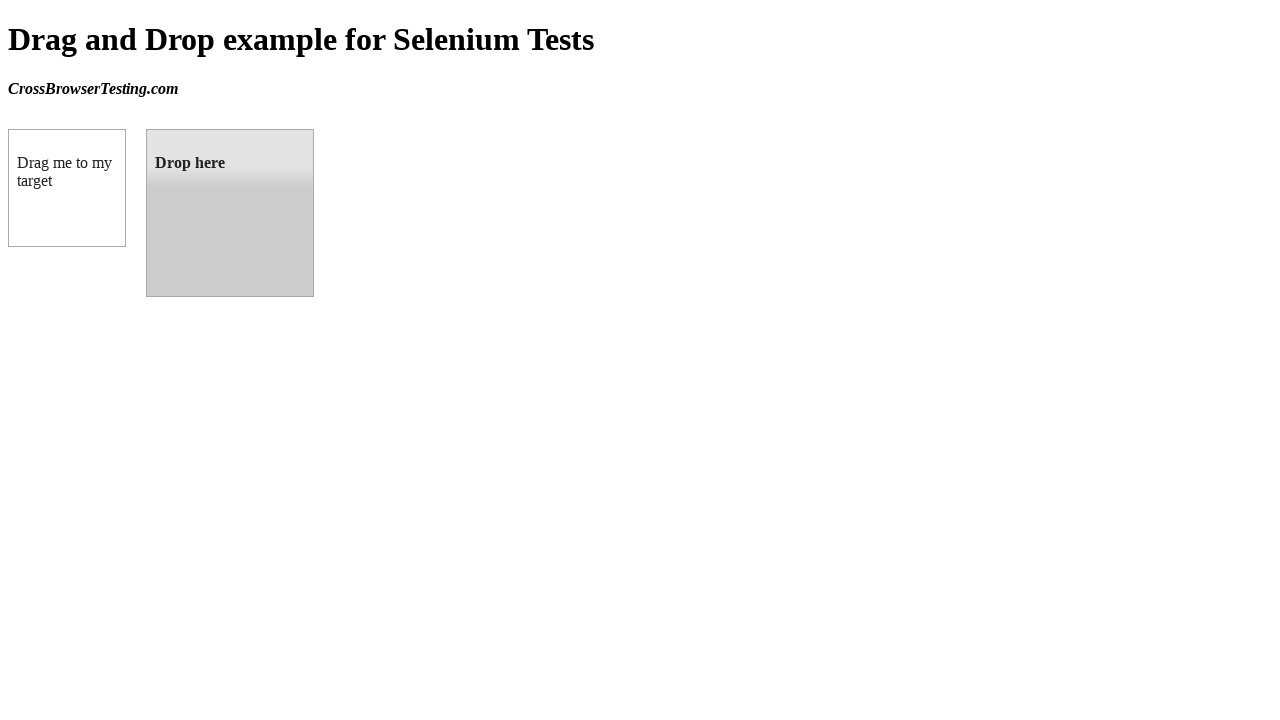

Waited for draggable element to load
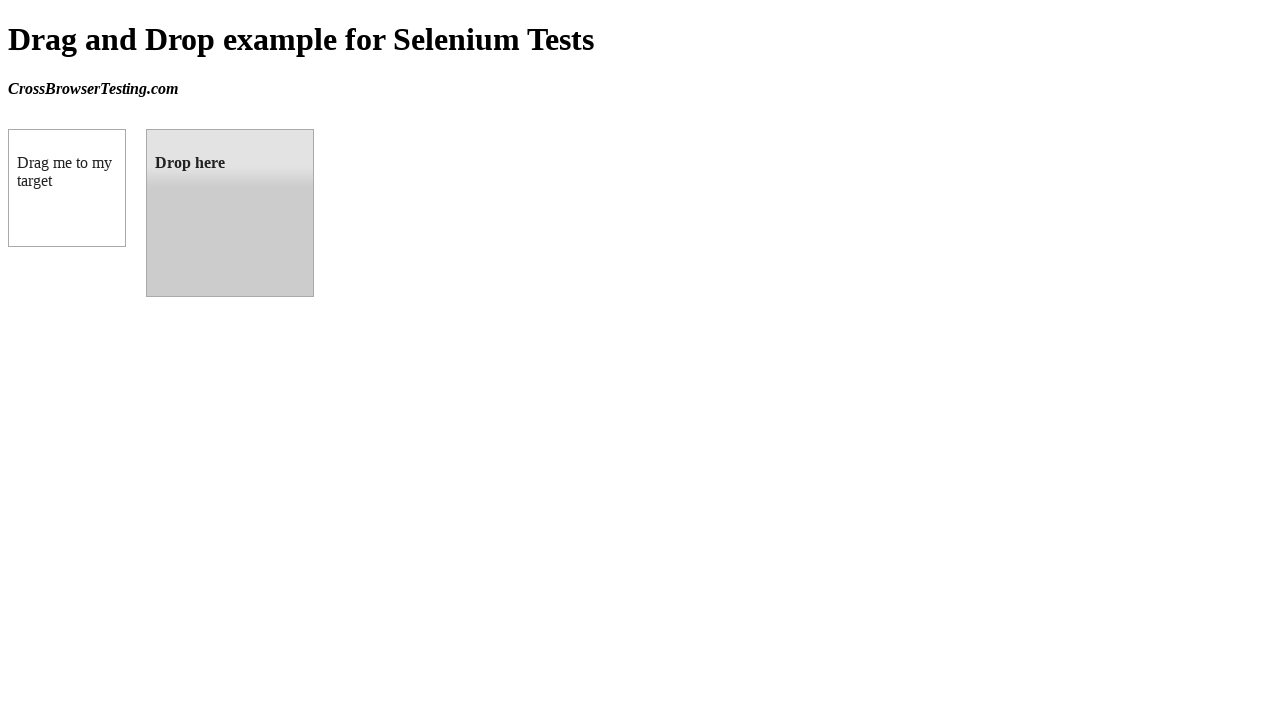

Located source element (#draggable)
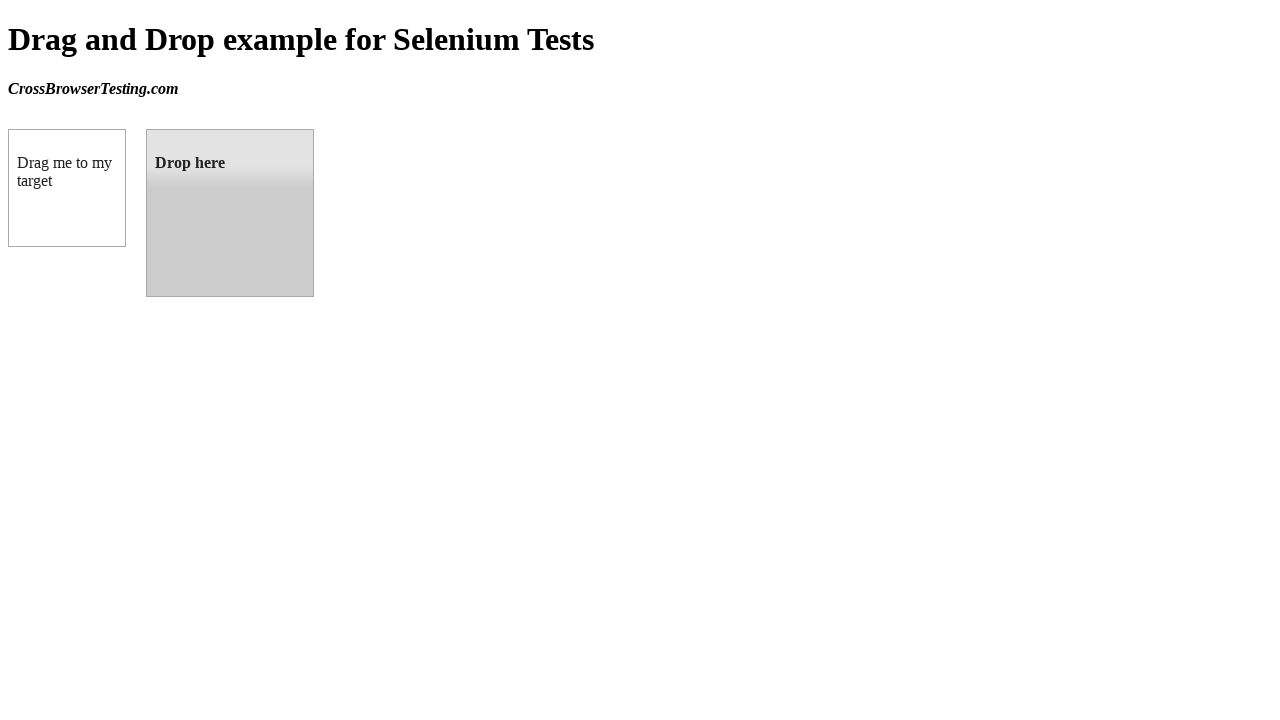

Located target element (#droppable)
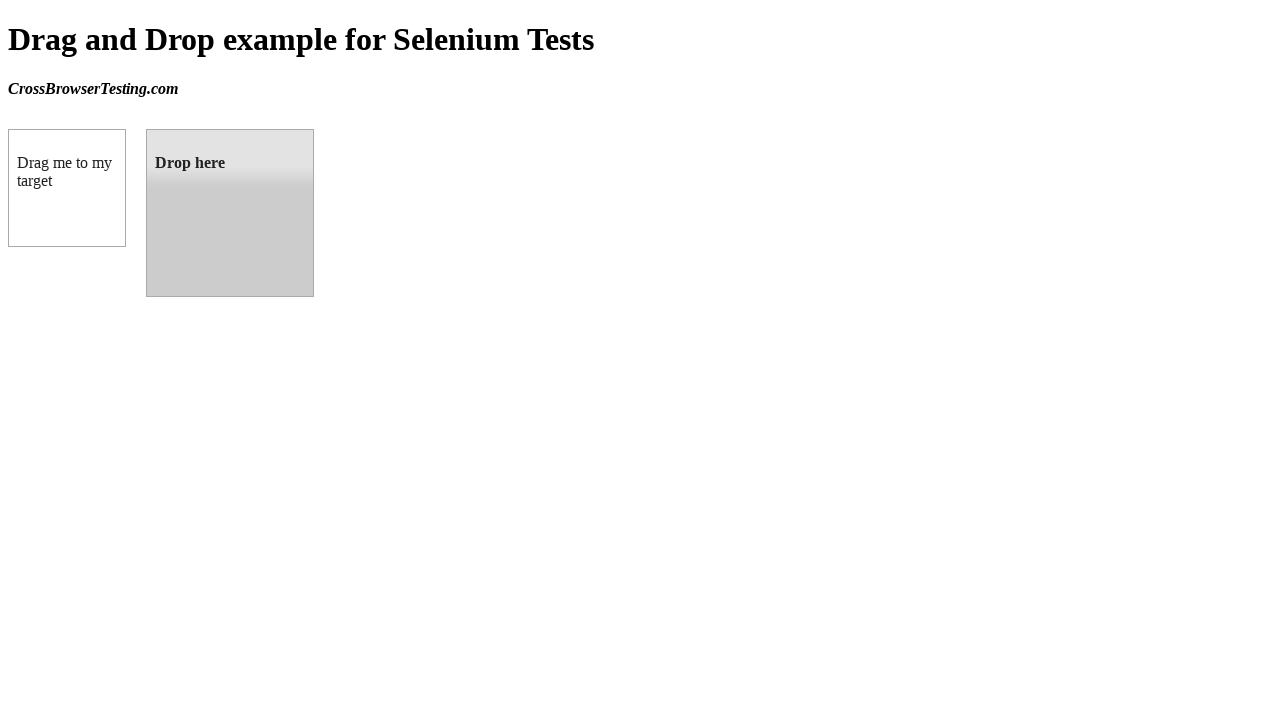

Calculated target element center position: (230, 213)
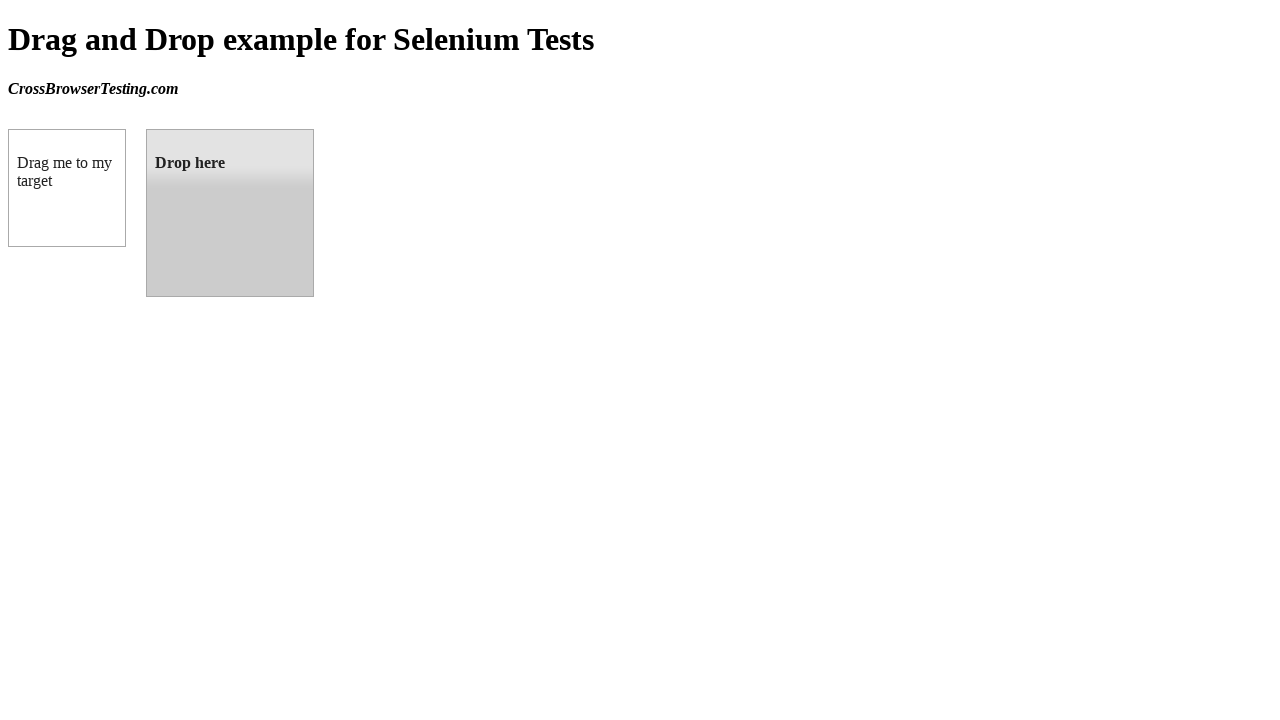

Calculated source element center position: (67, 188)
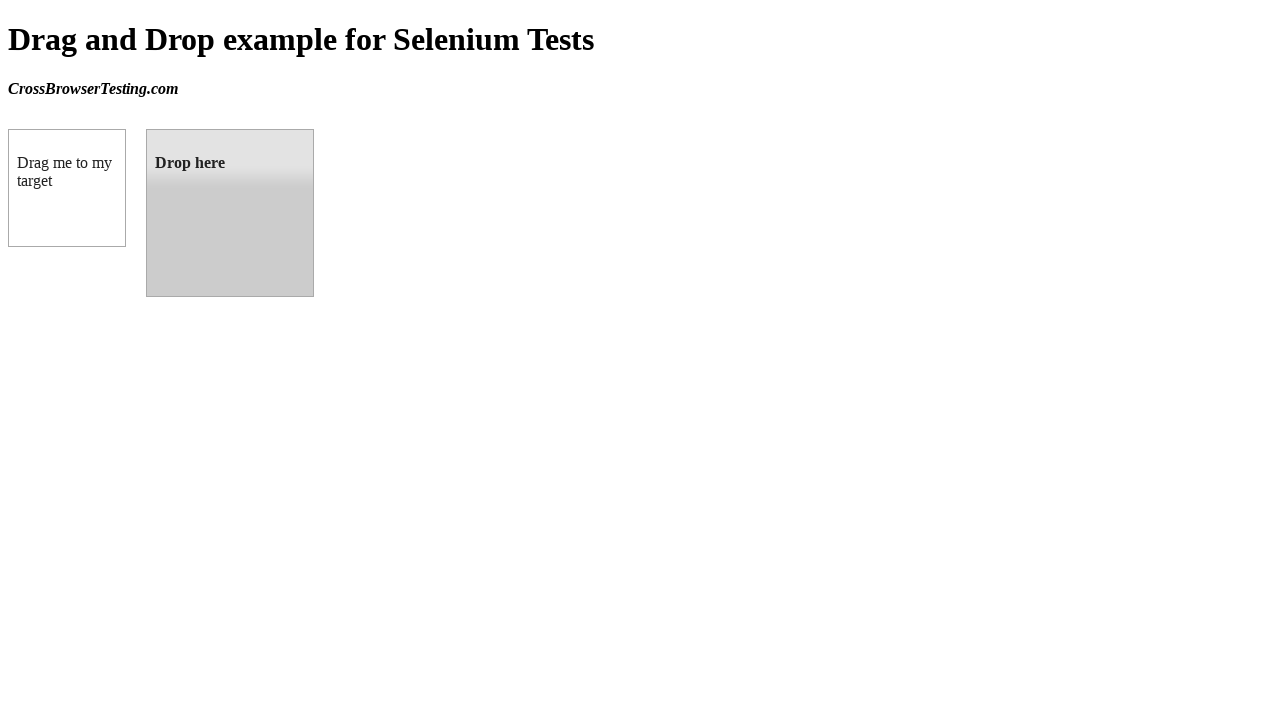

Moved mouse to source element position at (67, 188)
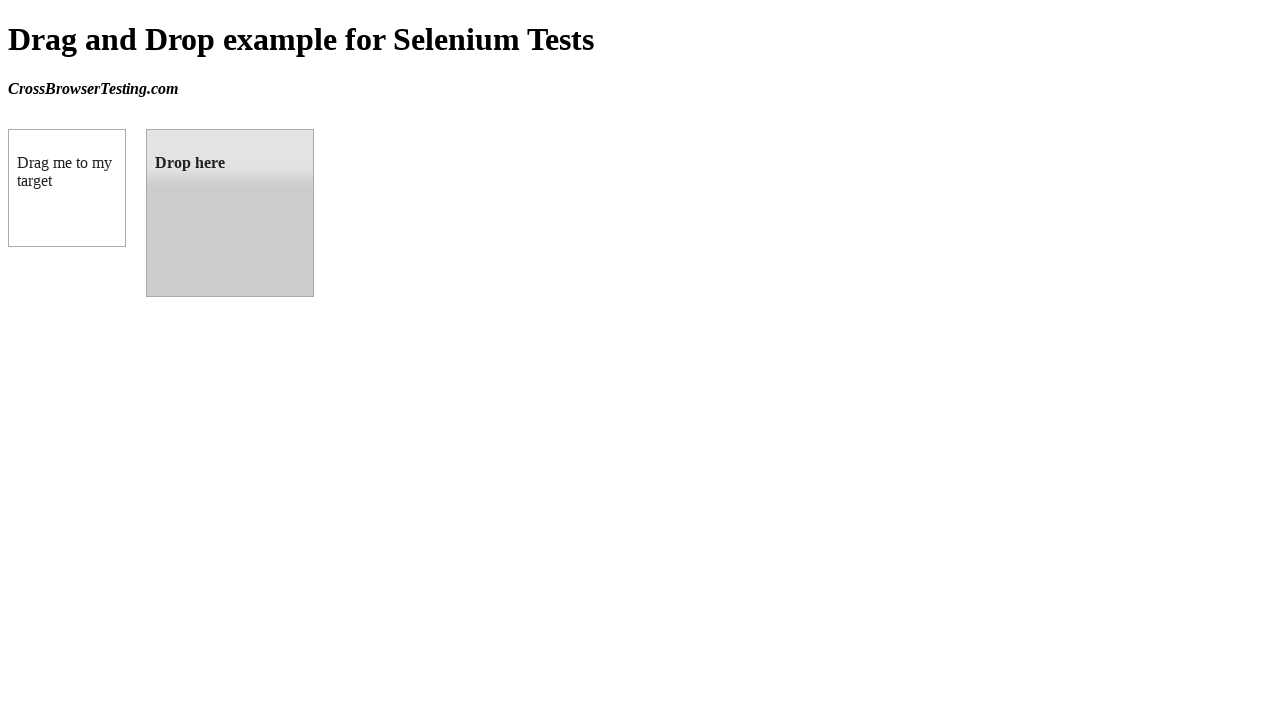

Pressed mouse button down on source element at (67, 188)
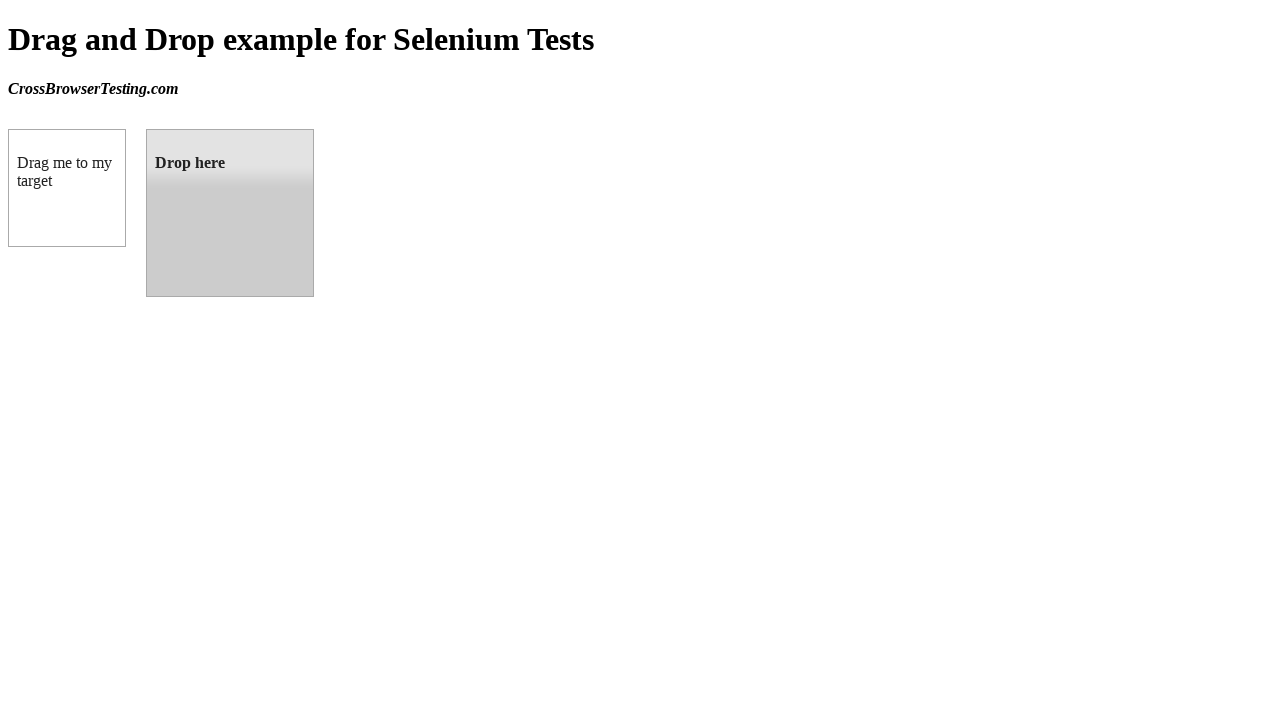

Dragged mouse to target element position at (230, 213)
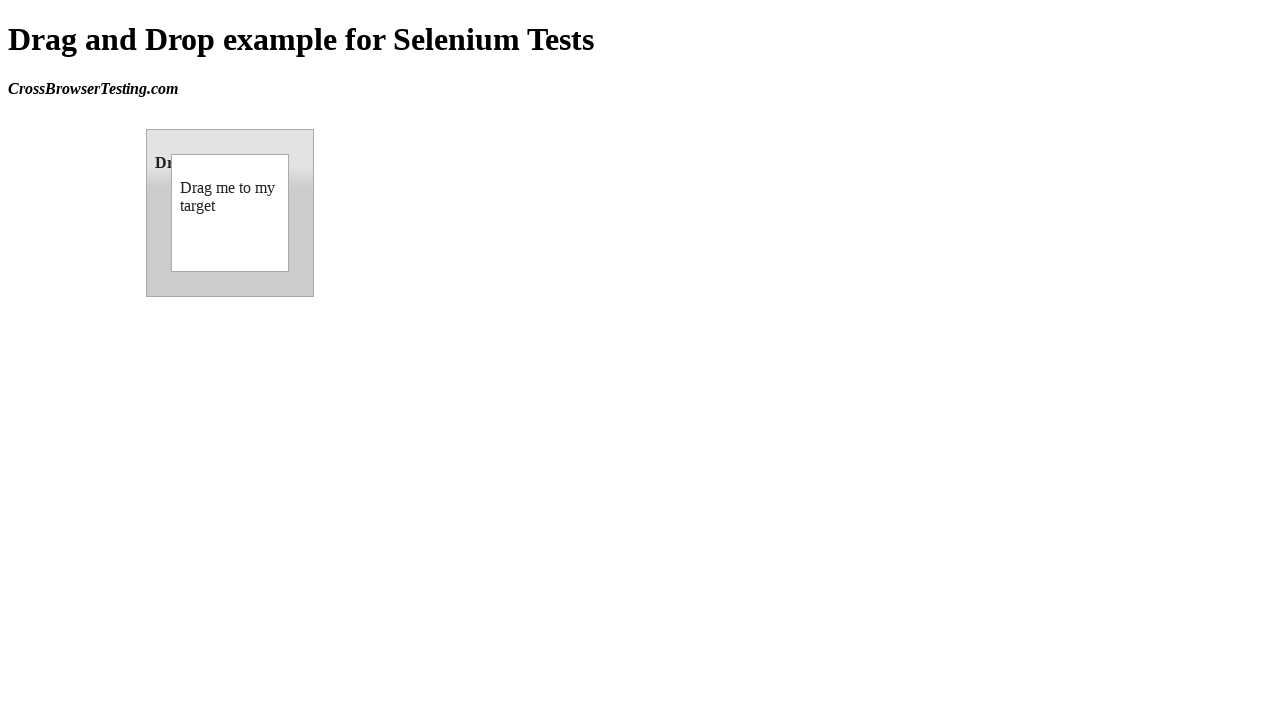

Released mouse button to complete drag and drop at (230, 213)
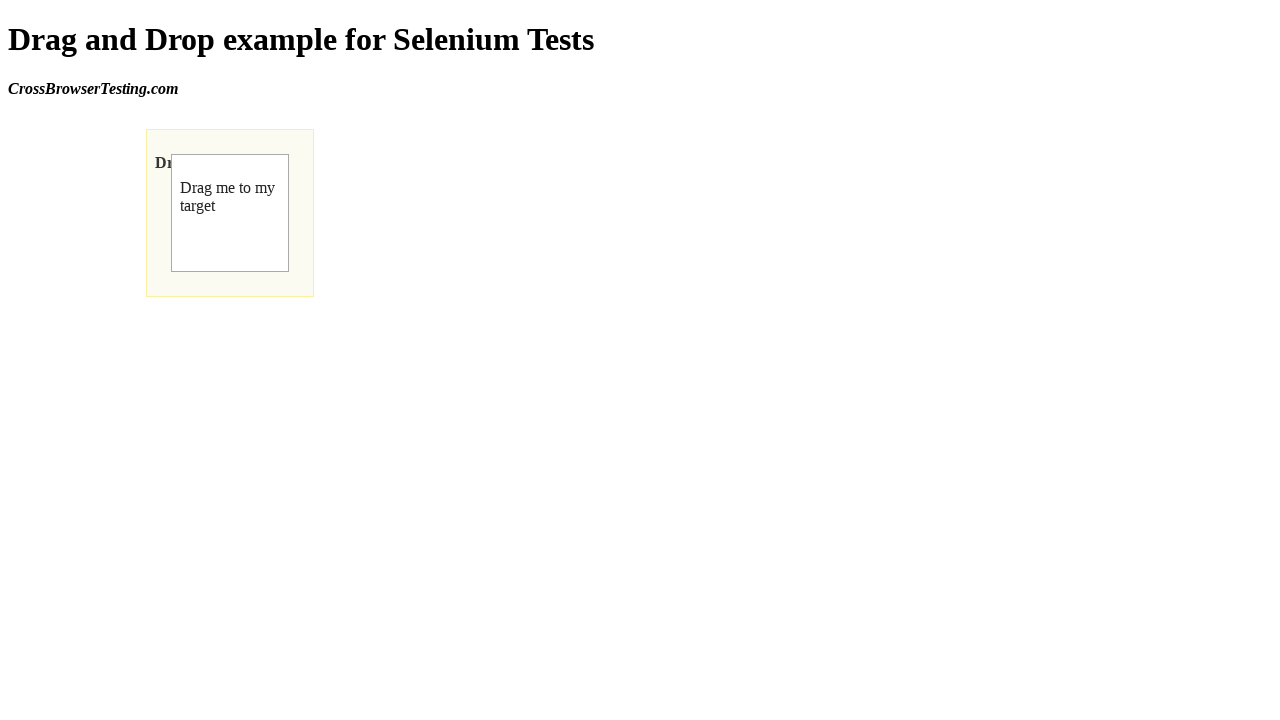

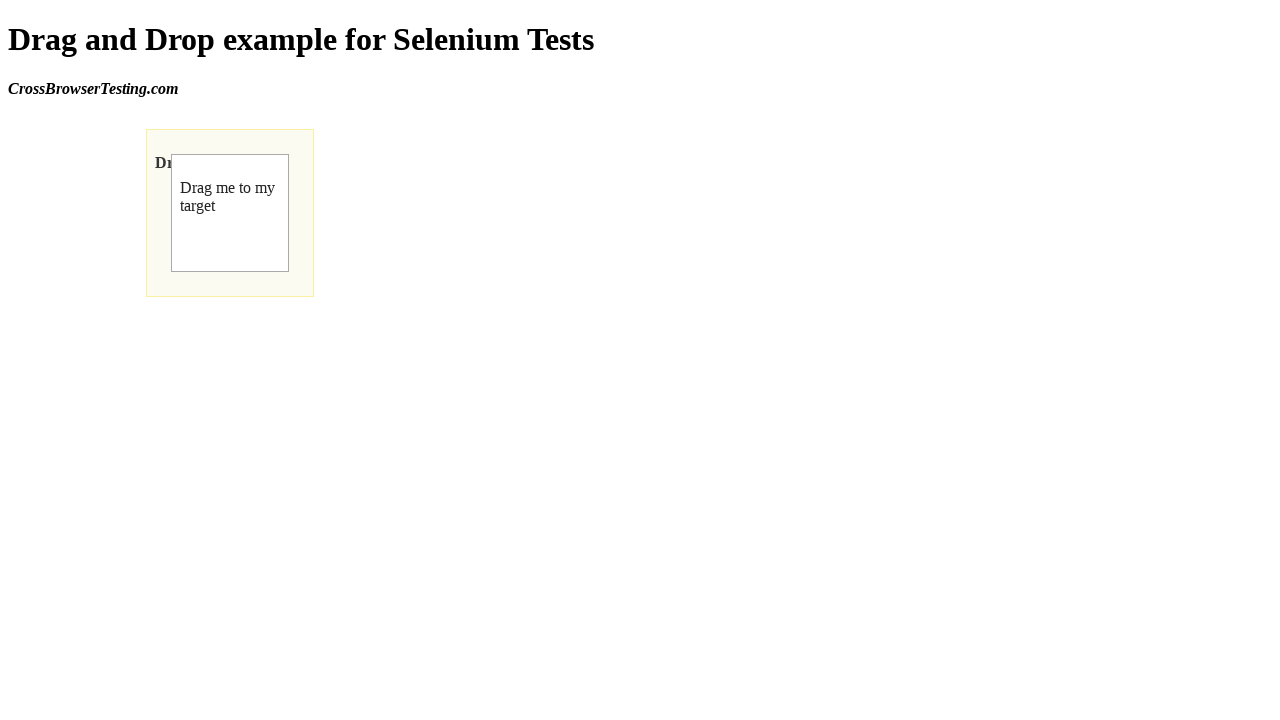